Tests mouse double-click functionality by double-clicking a button that copies text to another field

Starting URL: https://testautomationpractice.blogspot.com/

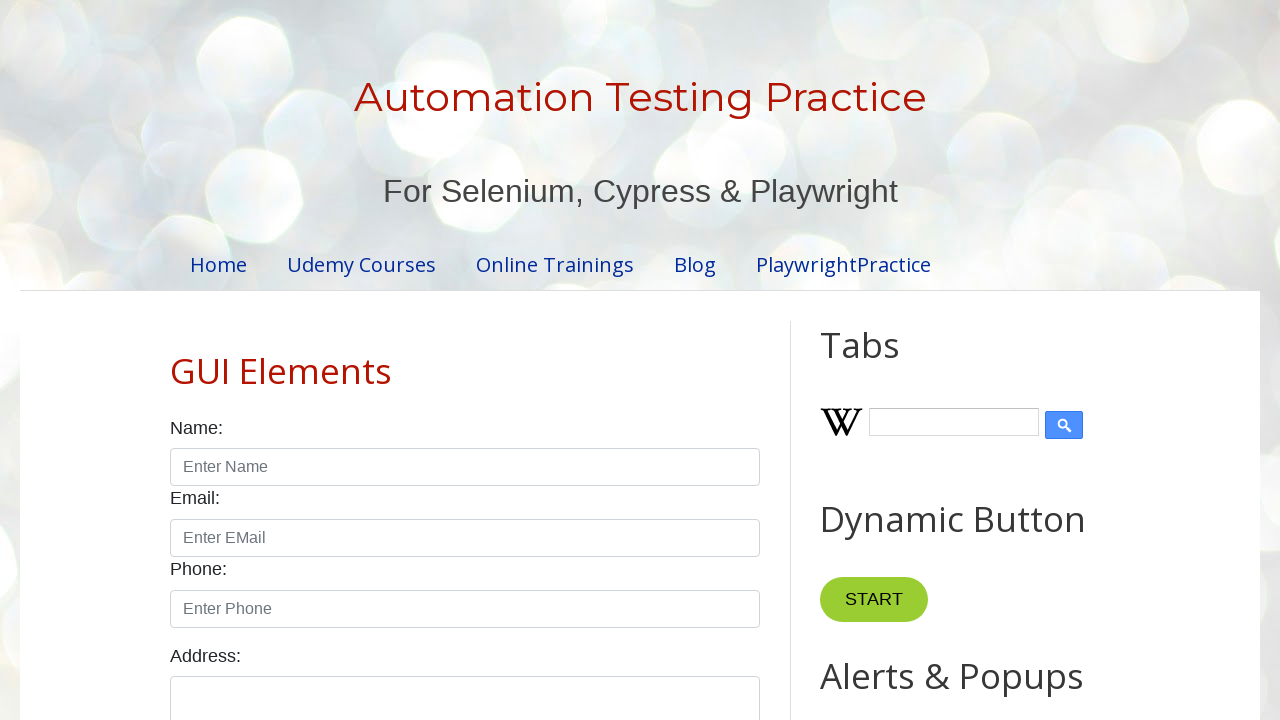

Located the Copy Text button
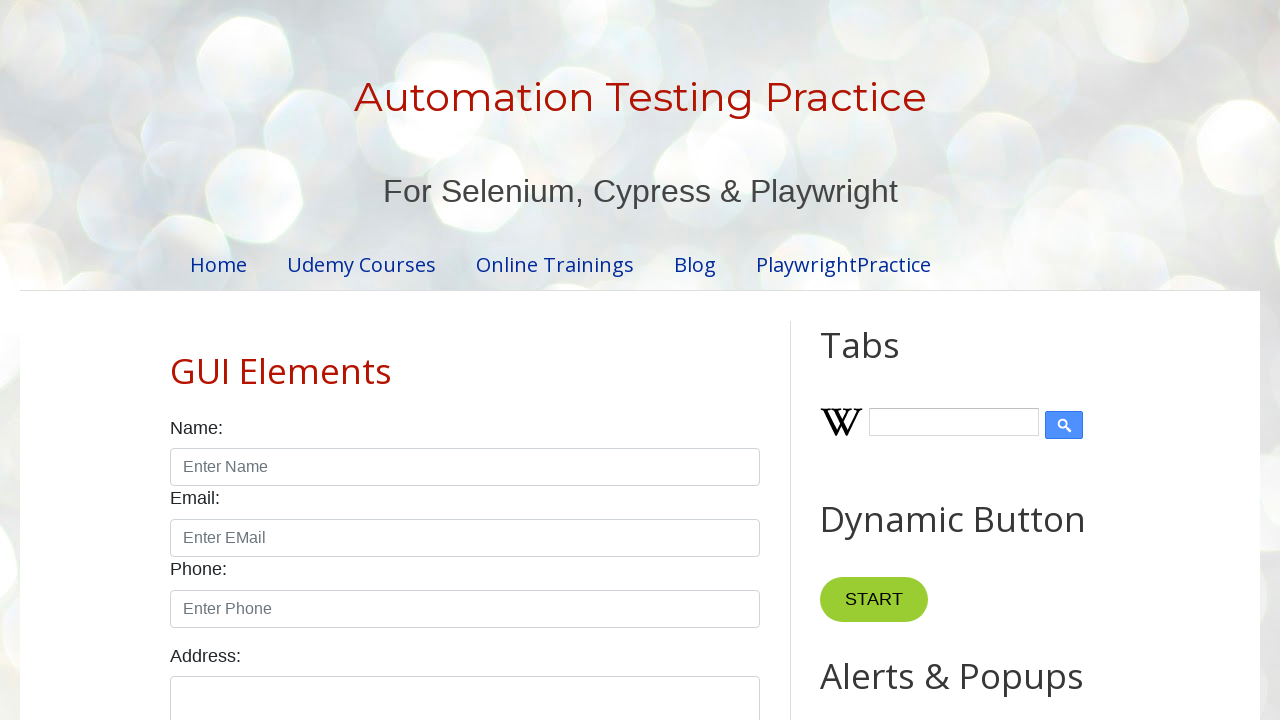

Double-clicked the Copy Text button at (885, 360) on xpath=//button[normalize-space()="Copy Text"]
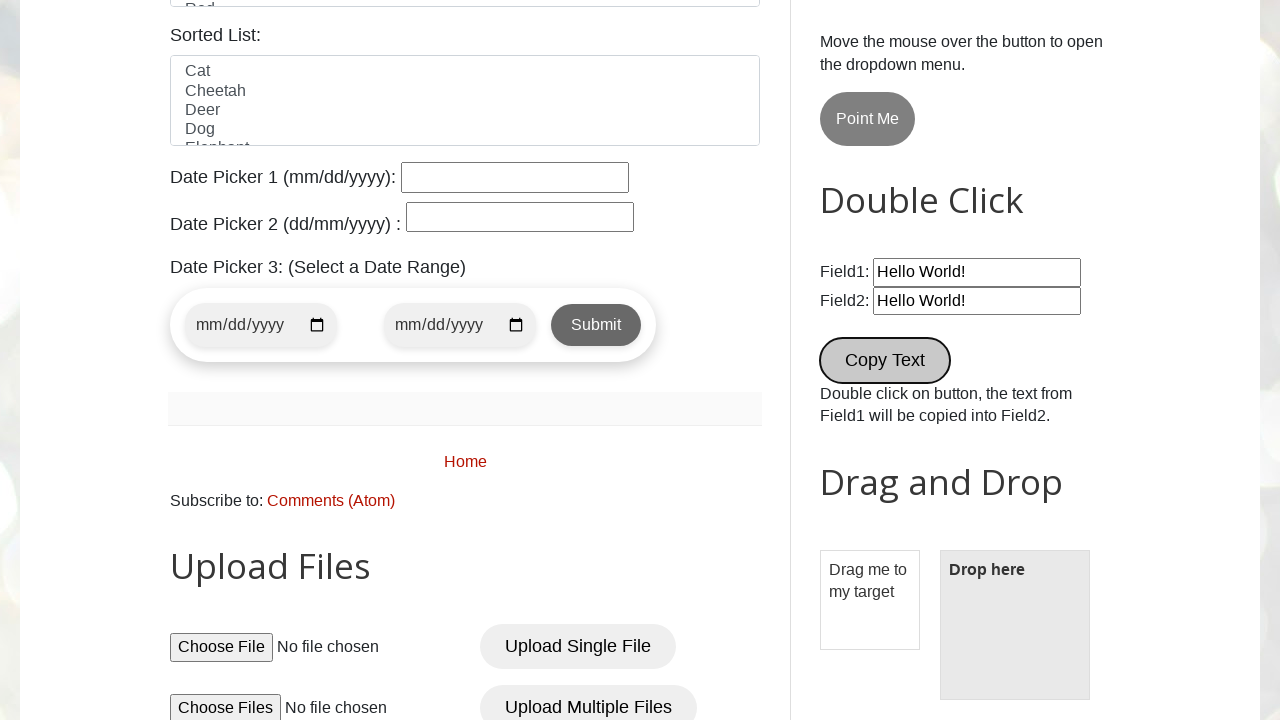

Verified that 'Hello World!' was copied to field2
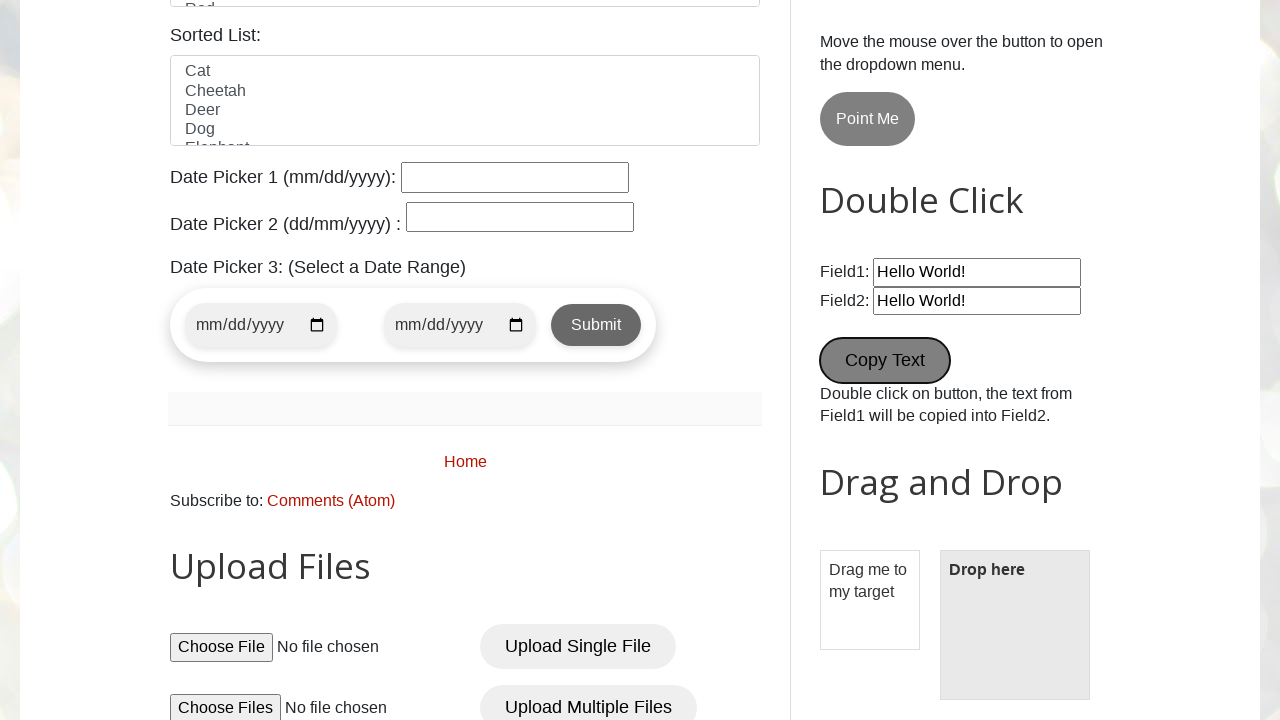

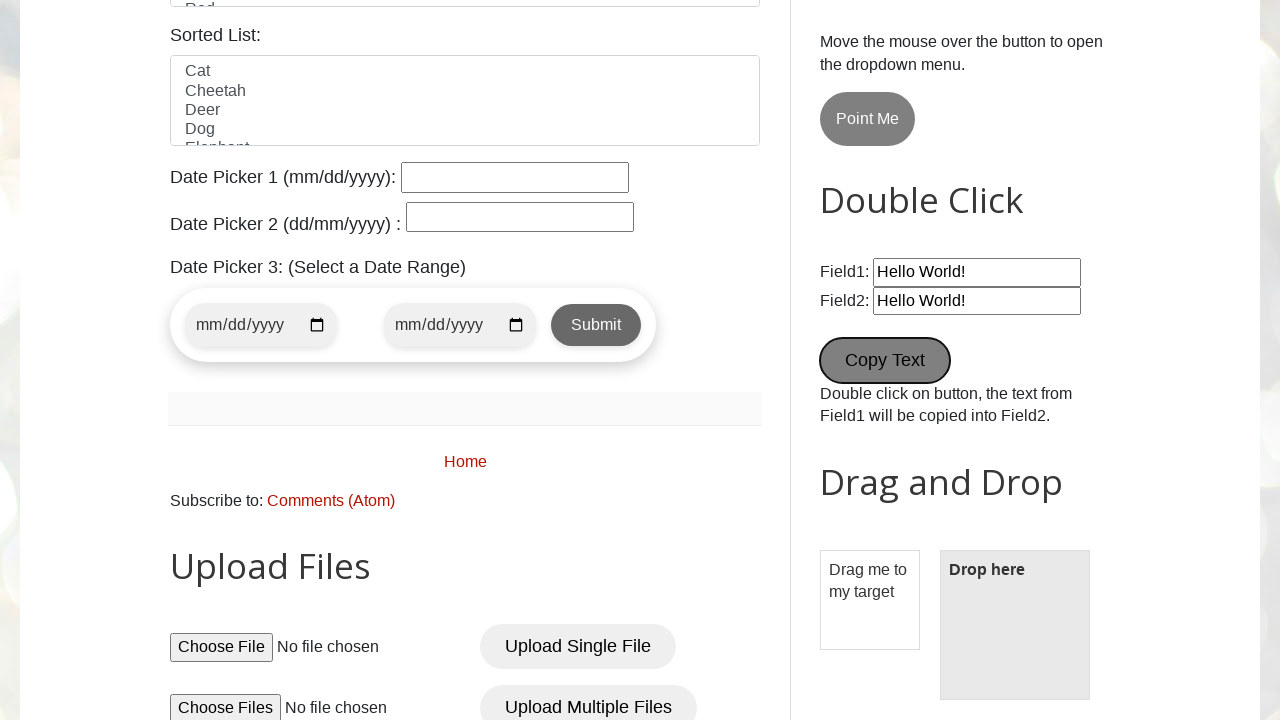